Tests the course search functionality on the Thai university course portal by entering a search term for engineering faculty and verifying that search results are displayed.

Starting URL: https://course.mytcas.com/

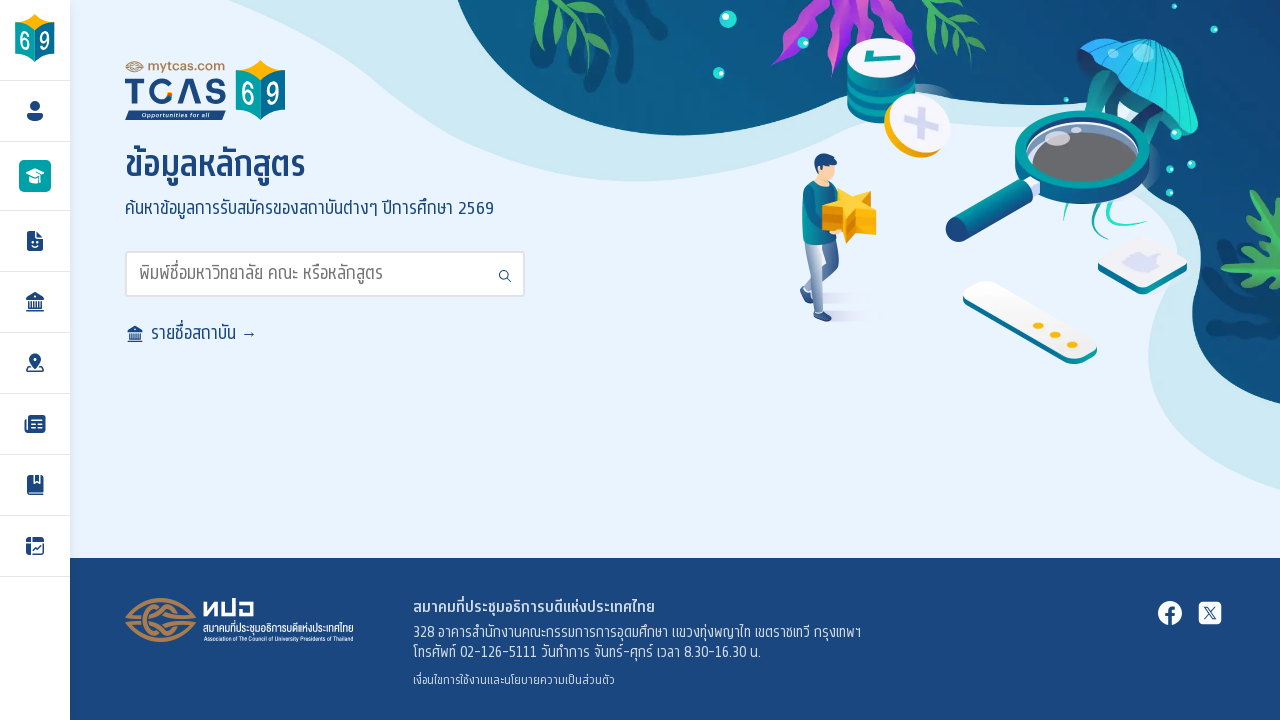

Search bar loaded on Thai university course portal
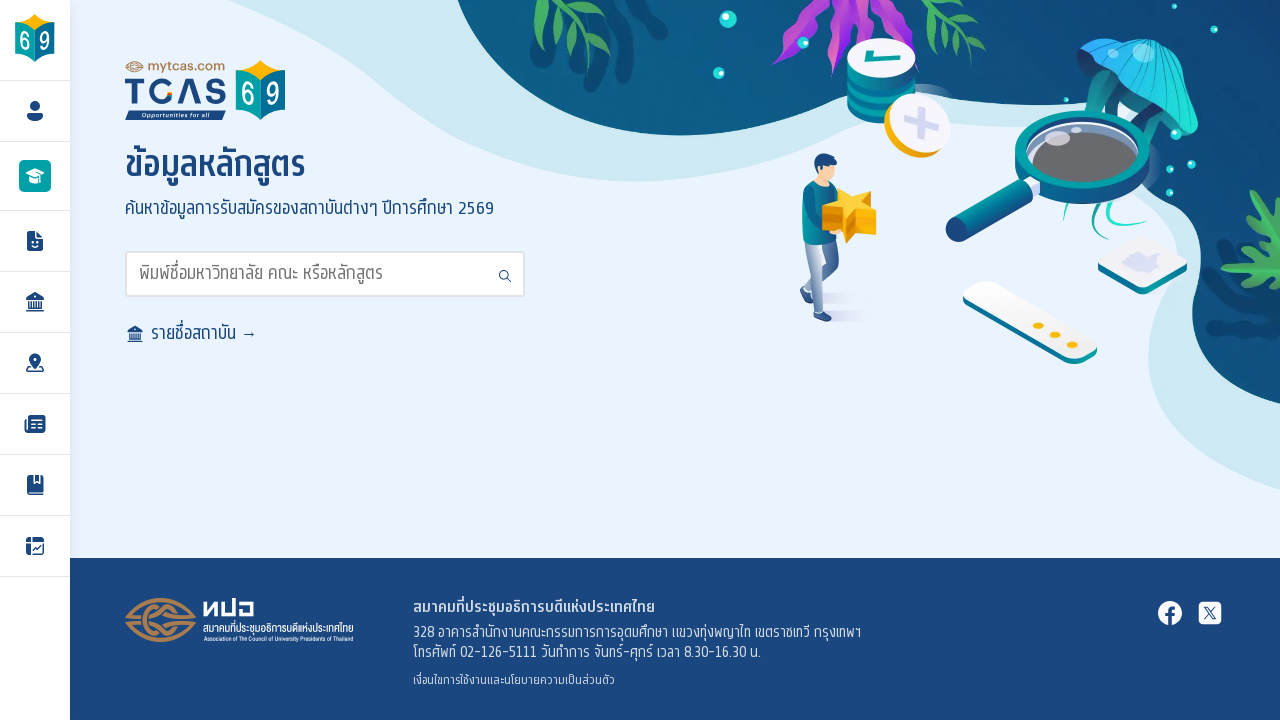

Entered 'คณะวิศวกรรม' (Faculty of Engineering) in search field on #search
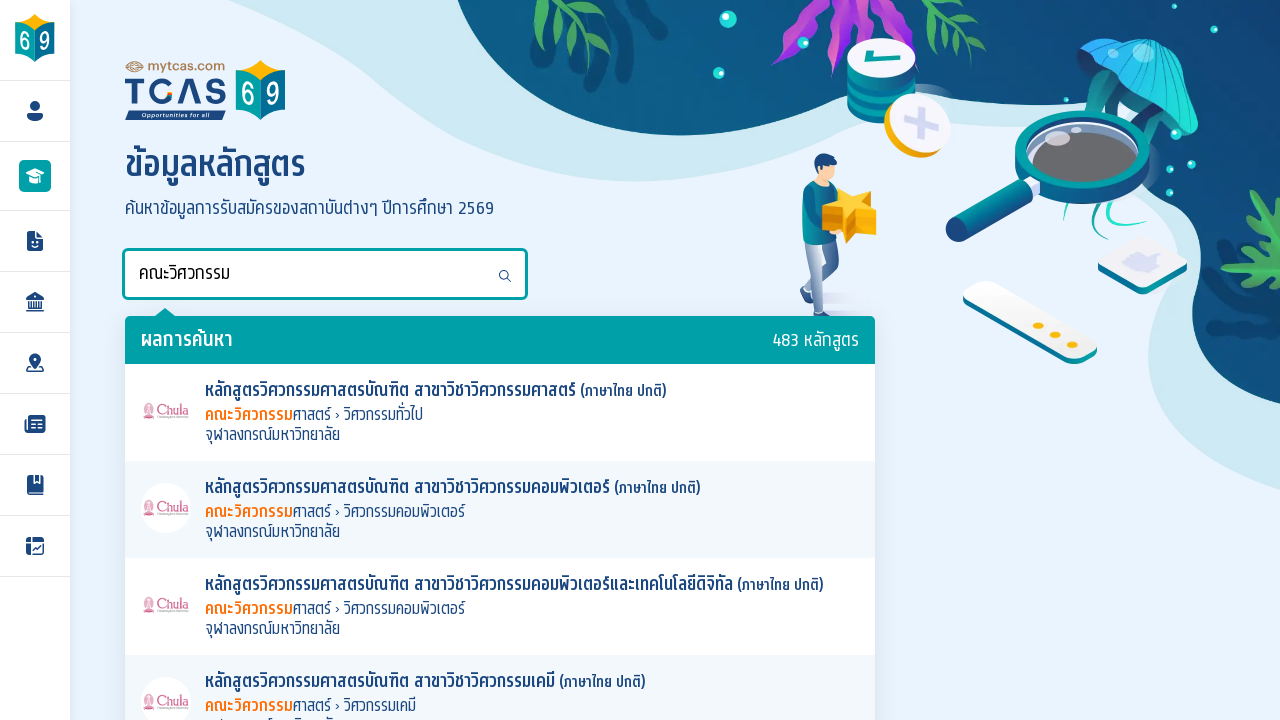

Search results list appeared
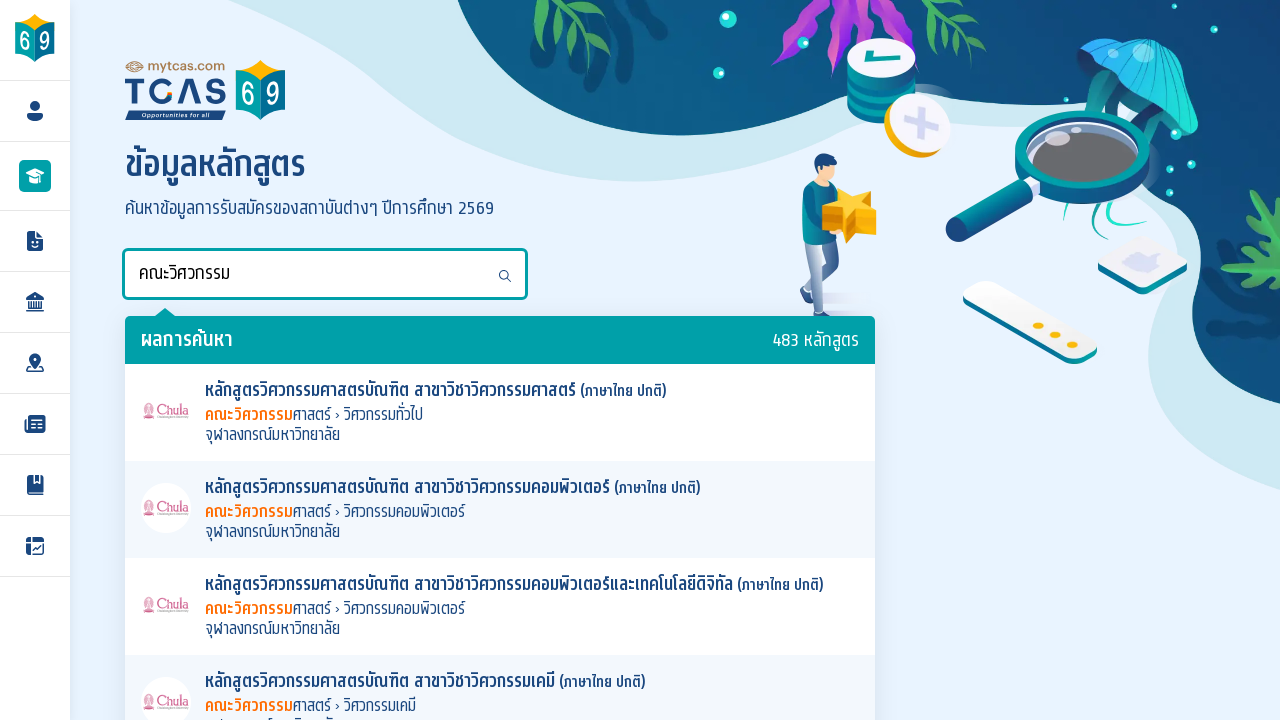

Course result titles verified and displayed
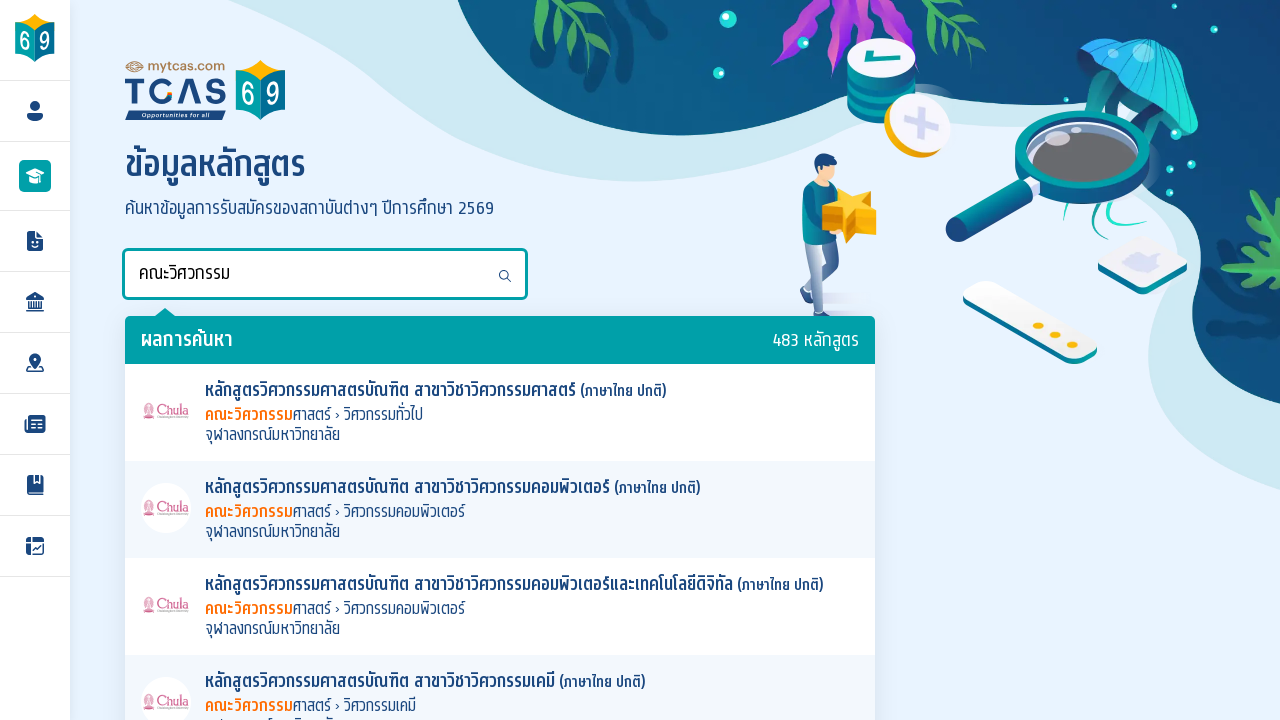

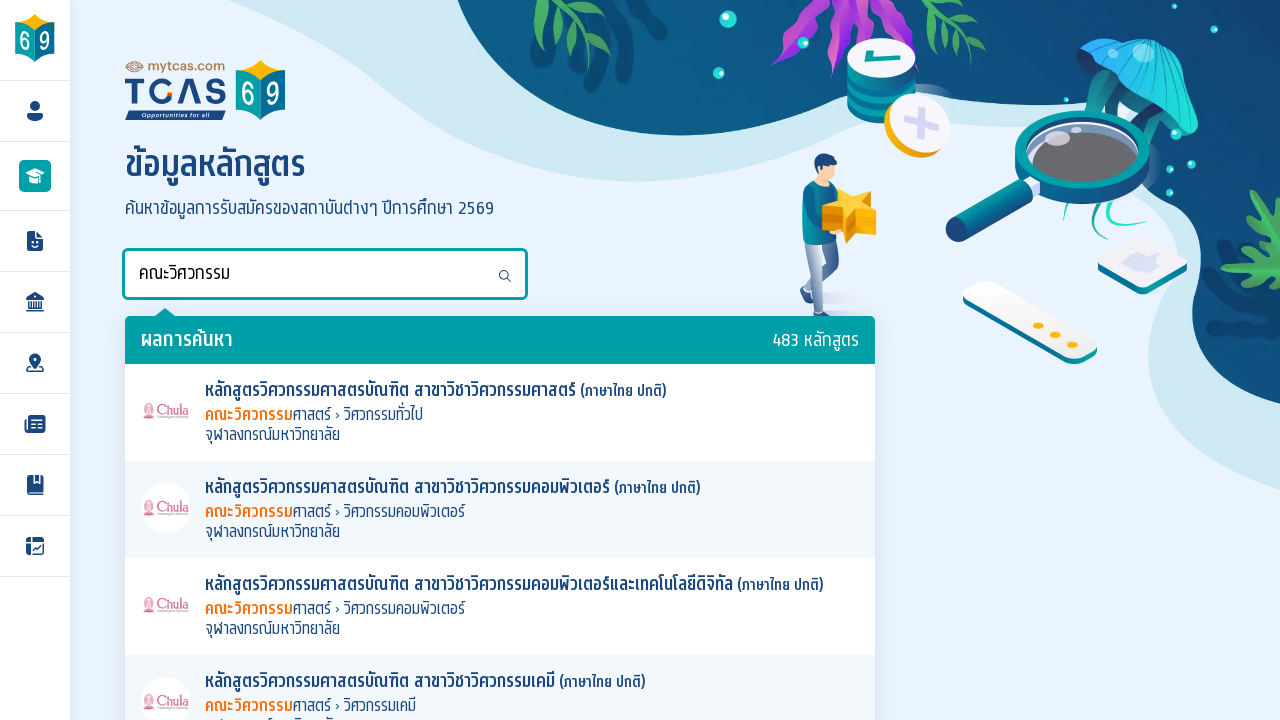